Tests JavaScript alert handling by clicking alert buttons, accepting and dismissing the alert dialogs

Starting URL: https://the-internet.herokuapp.com/javascript_alerts

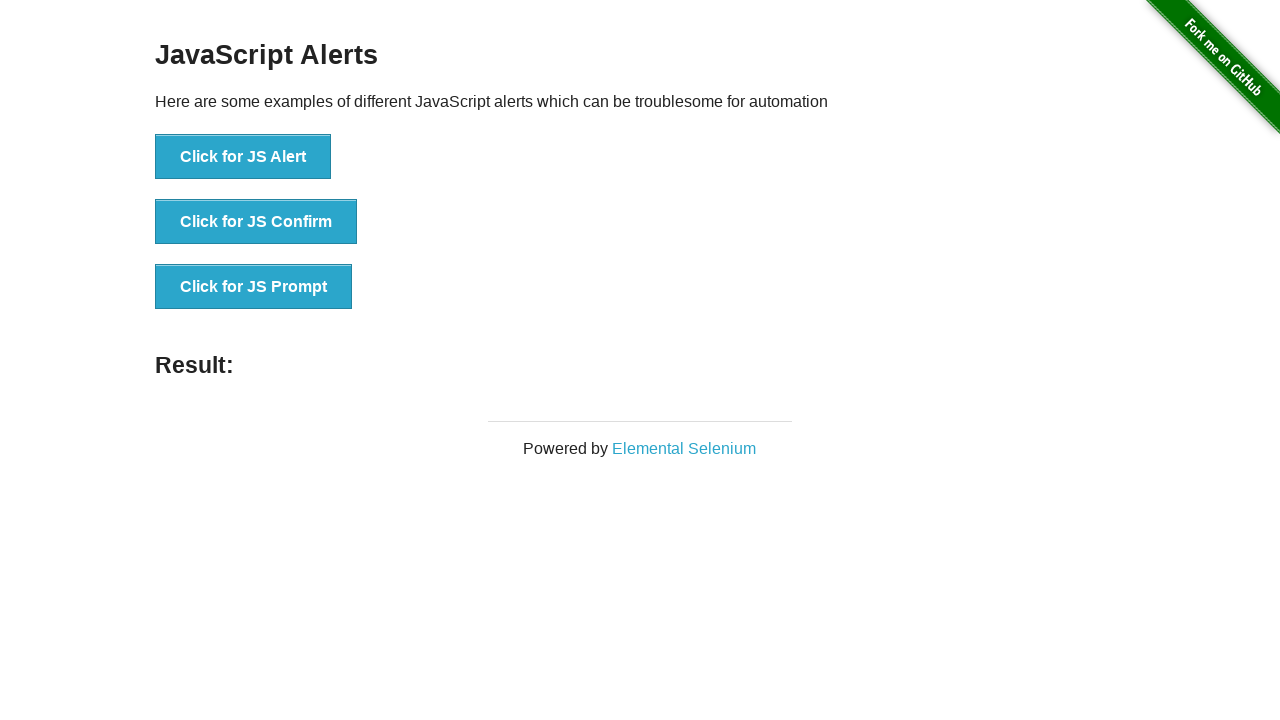

Clicked 'Click for JS Alert' button at (243, 157) on xpath=//button[text()='Click for JS Alert']
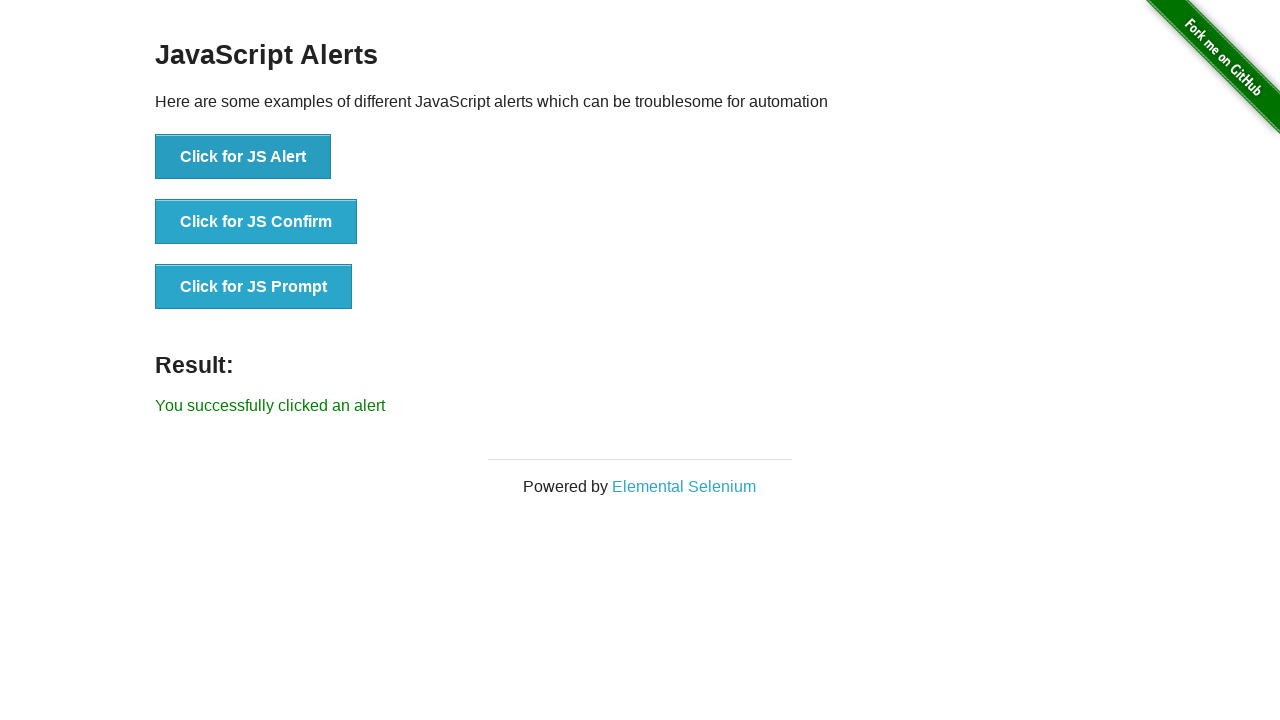

Clicked 'Click for JS Alert' button and accepted the alert dialog at (243, 157) on xpath=//button[text()='Click for JS Alert']
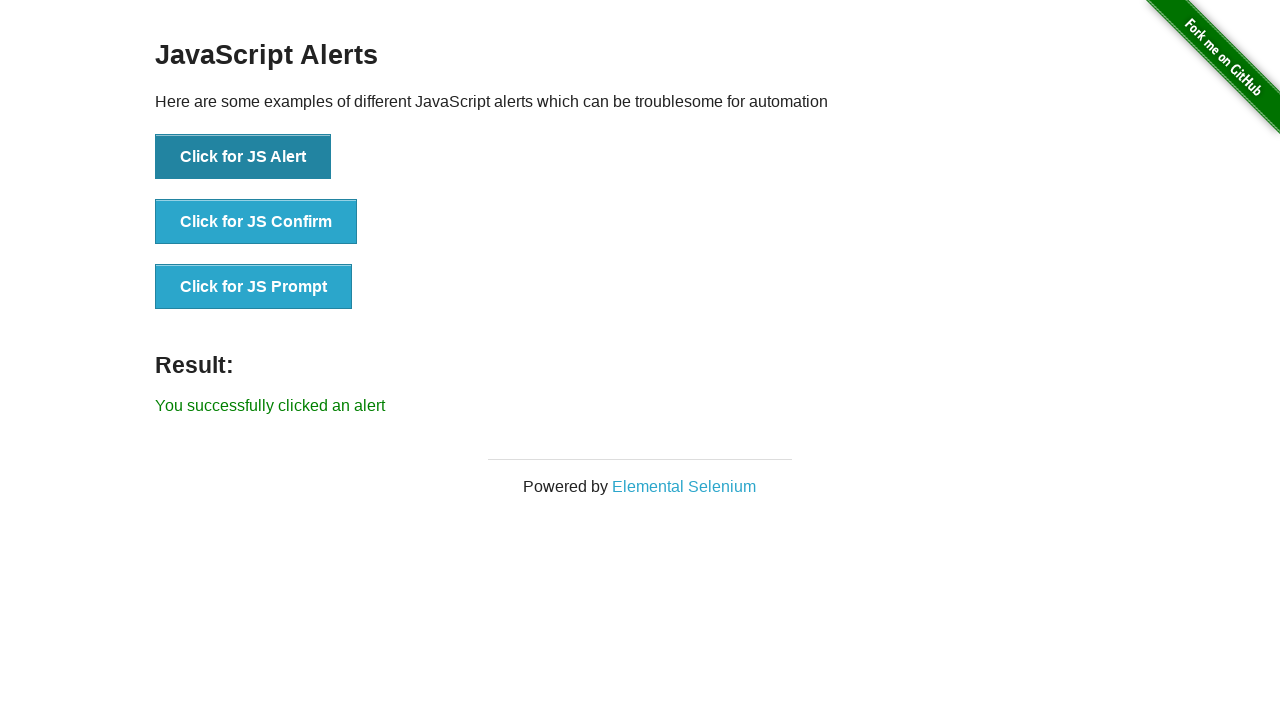

Clicked 'Click for JS Confirm' button at (256, 222) on xpath=//button[text()='Click for JS Confirm']
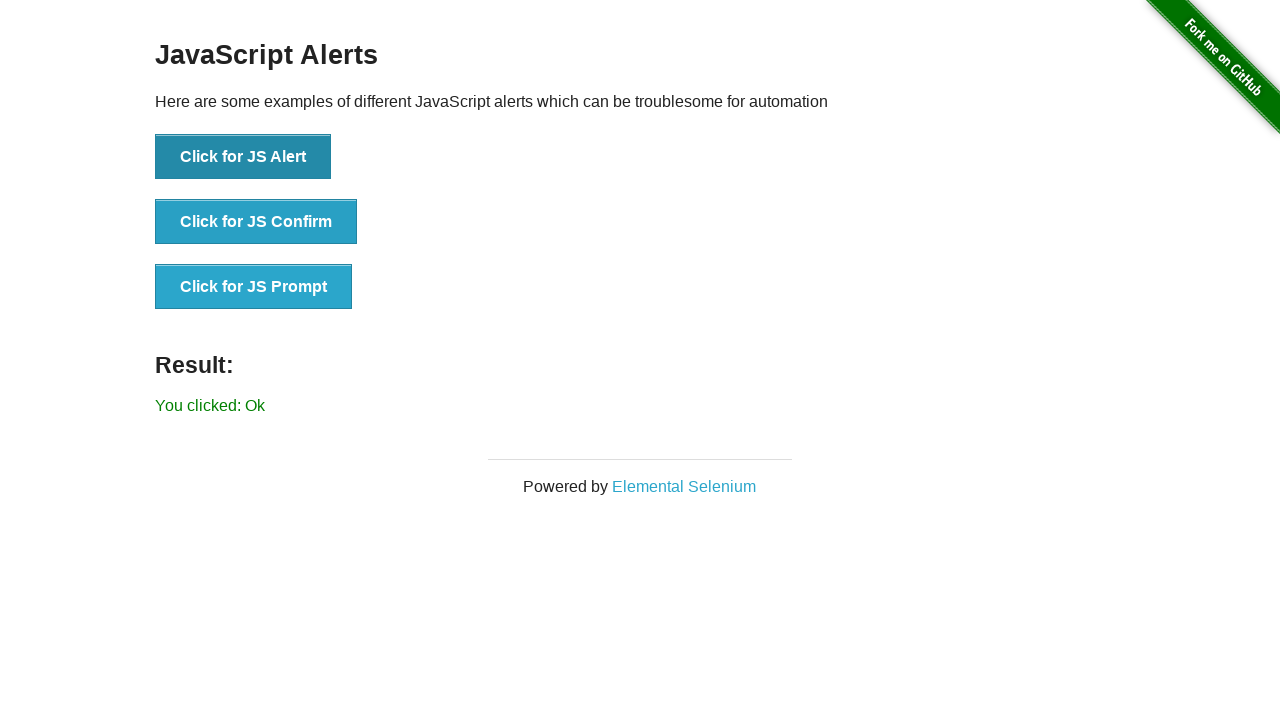

Clicked 'Click for JS Confirm' button and dismissed the confirm dialog at (256, 222) on xpath=//button[text()='Click for JS Confirm']
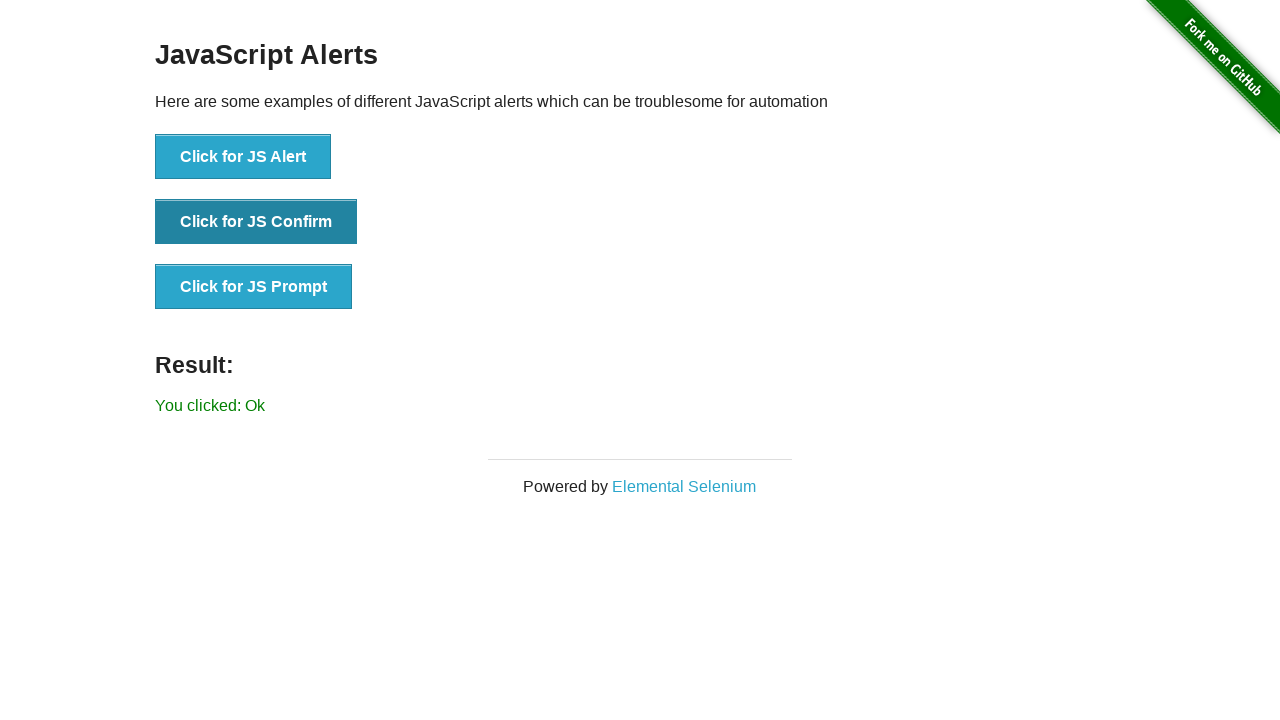

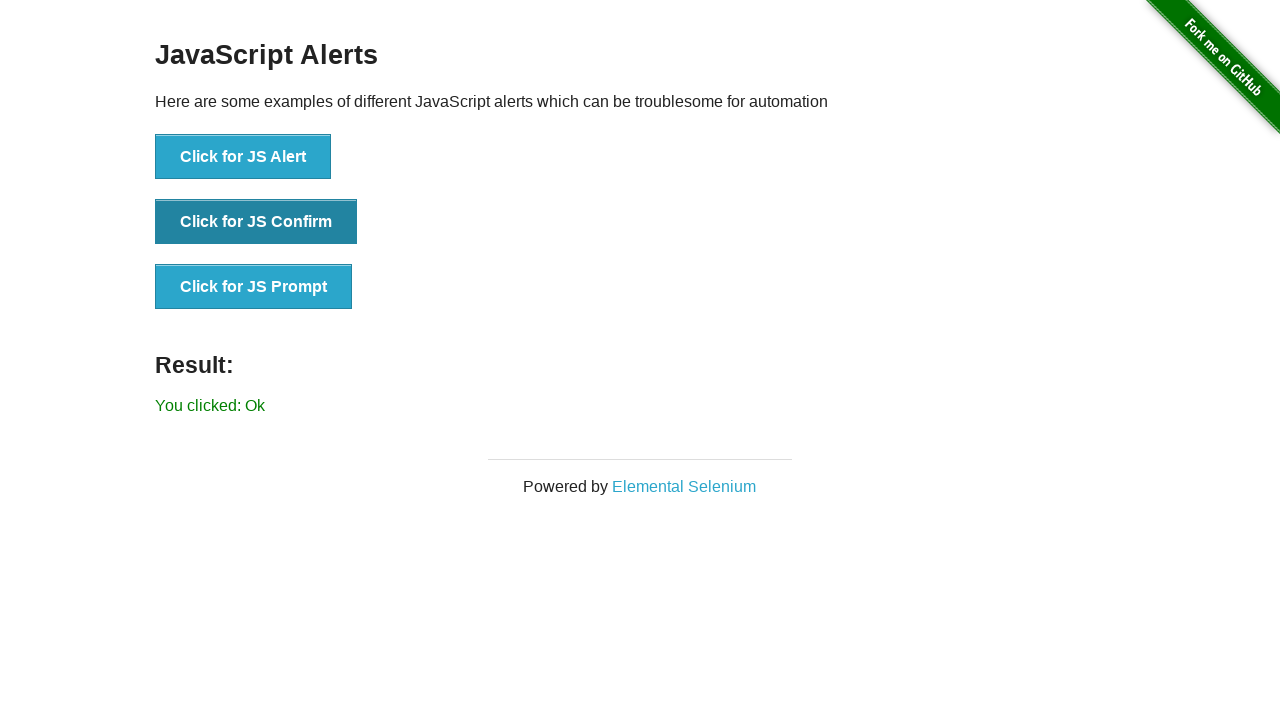